Tests a Bootstrap dropdown select component by clicking on it, selecting "Item 4" from the dropdown options, and verifying the selection

Starting URL: https://www.jqueryscript.net/demo/jQuery-Plugin-For-Filterable-Bootstrap-Dropdown-Select-Bootstrap-Select/

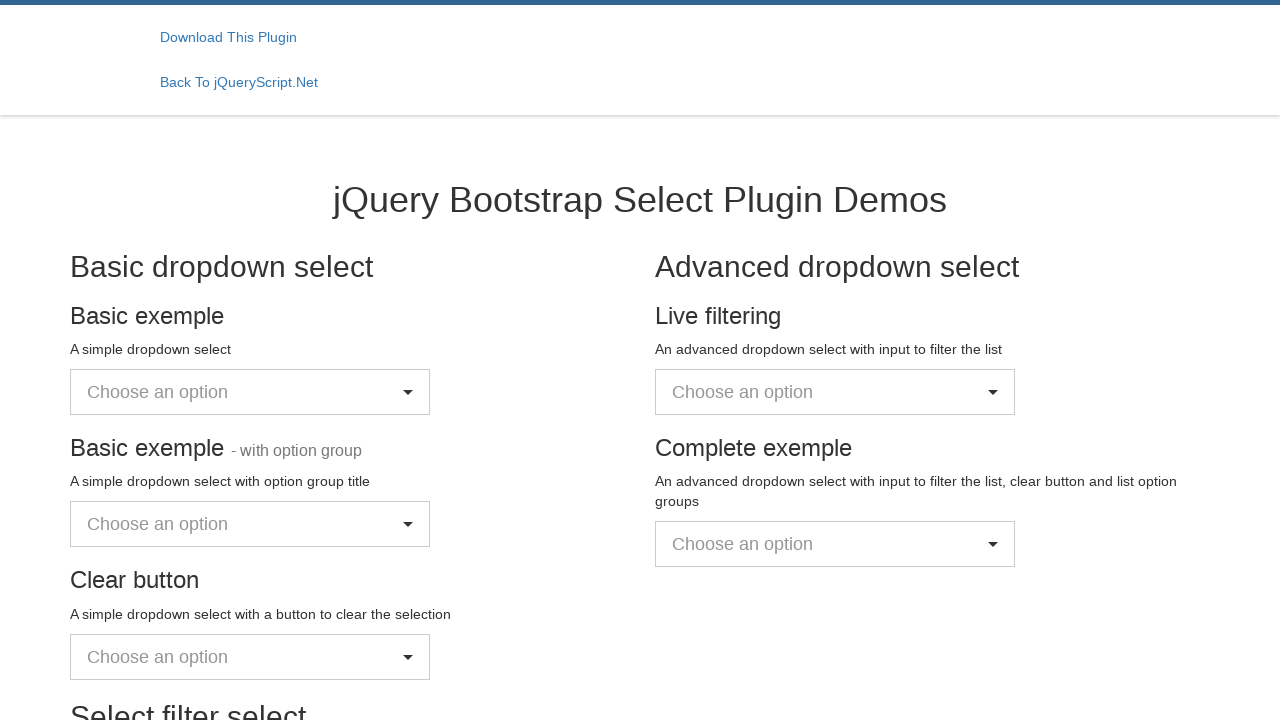

Clicked on Bootstrap dropdown to open it at (250, 392) on #bts-ex-1
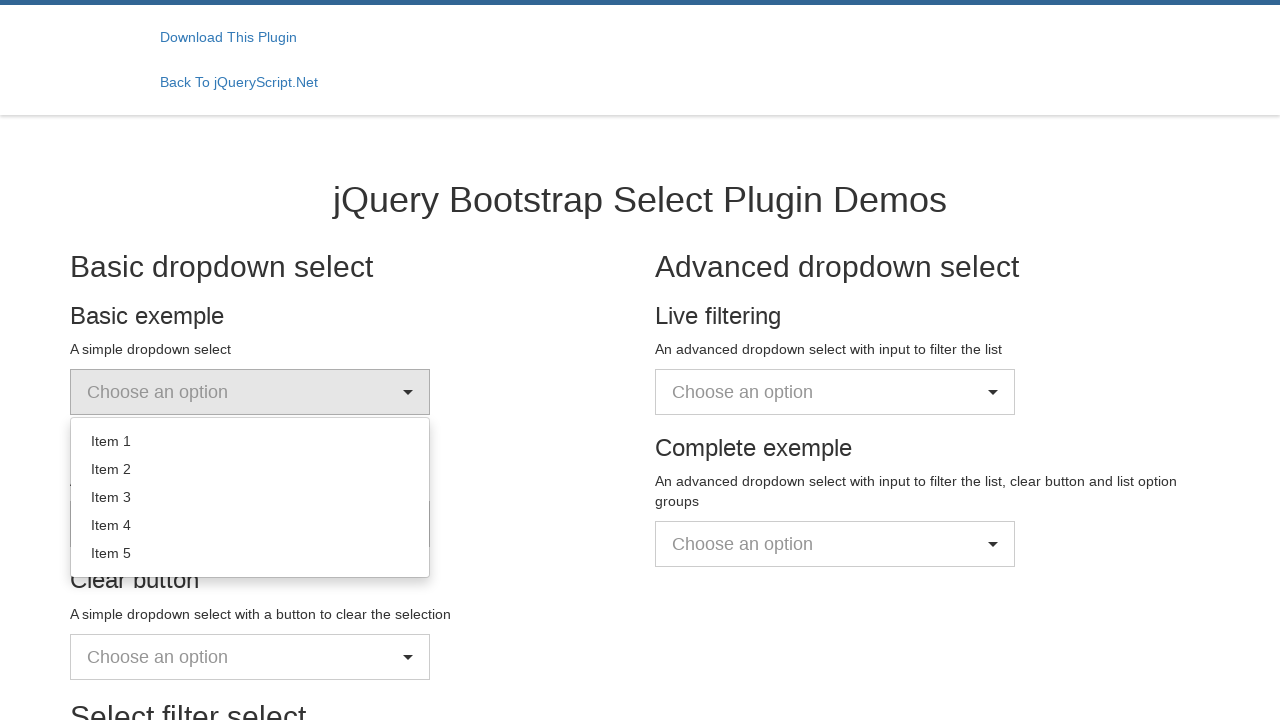

Selected 'Item 4' from dropdown options at (250, 525) on .items >> nth=3
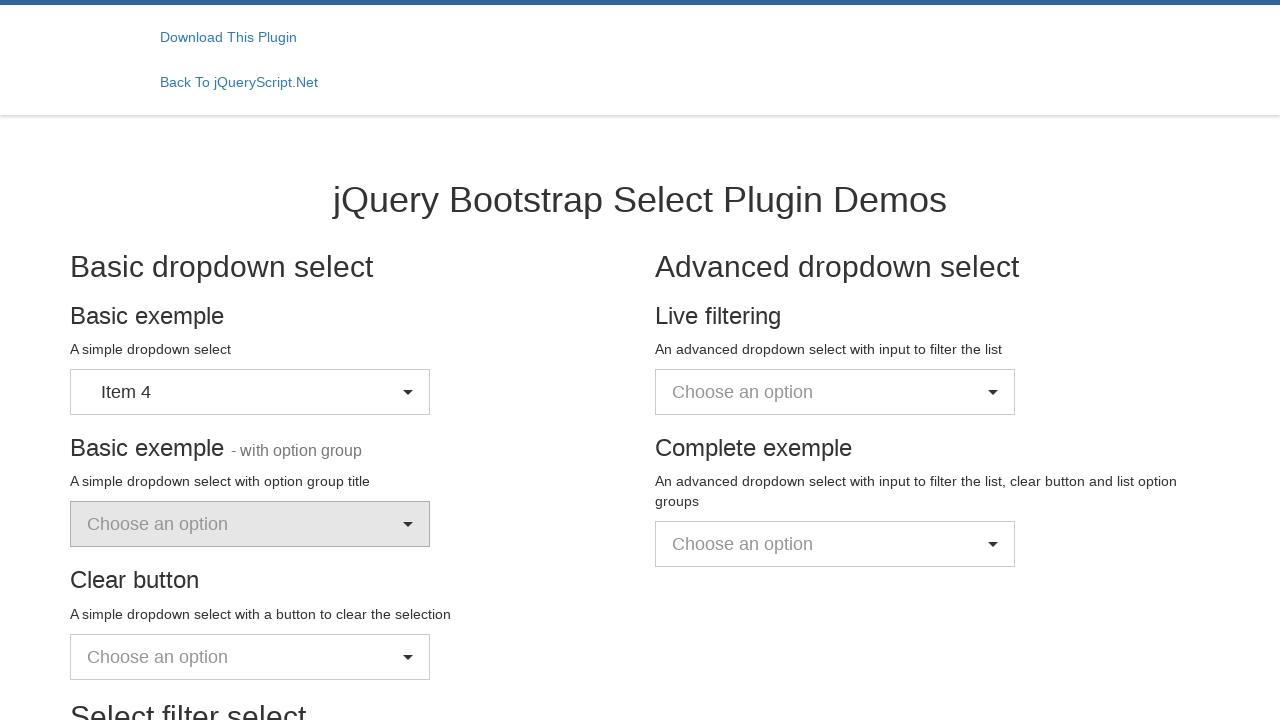

Verified selected text: Item 4
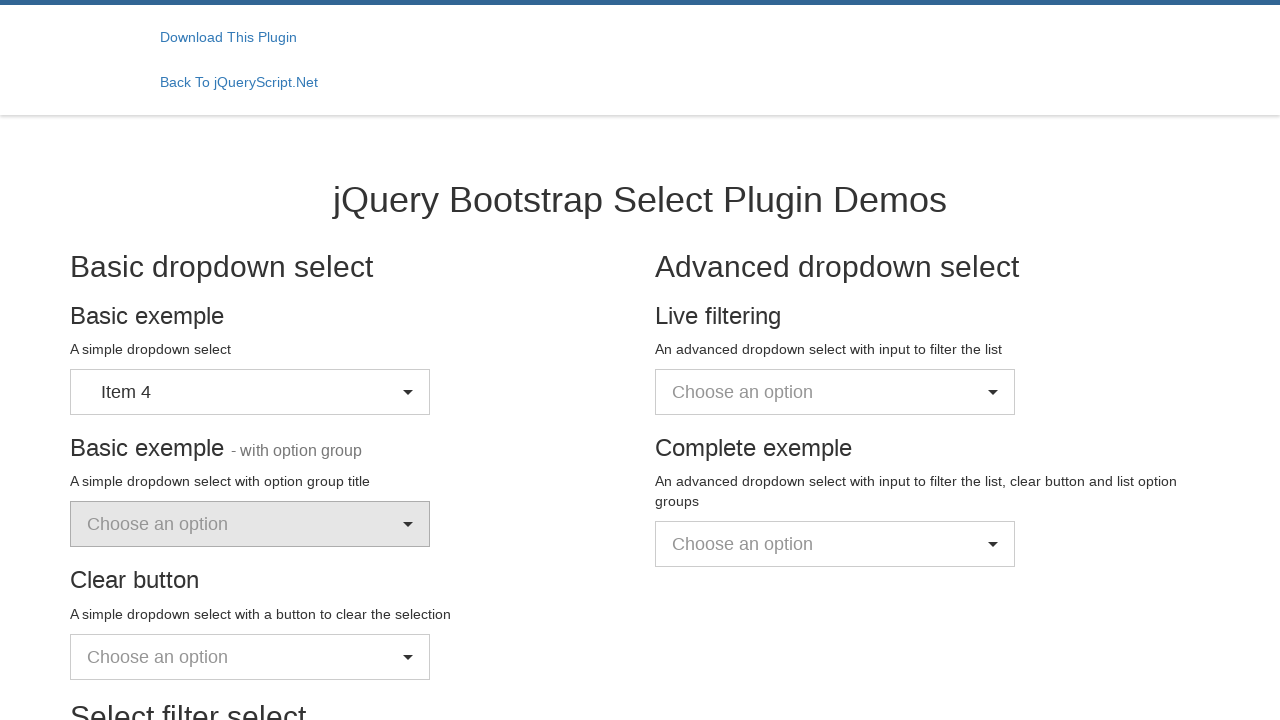

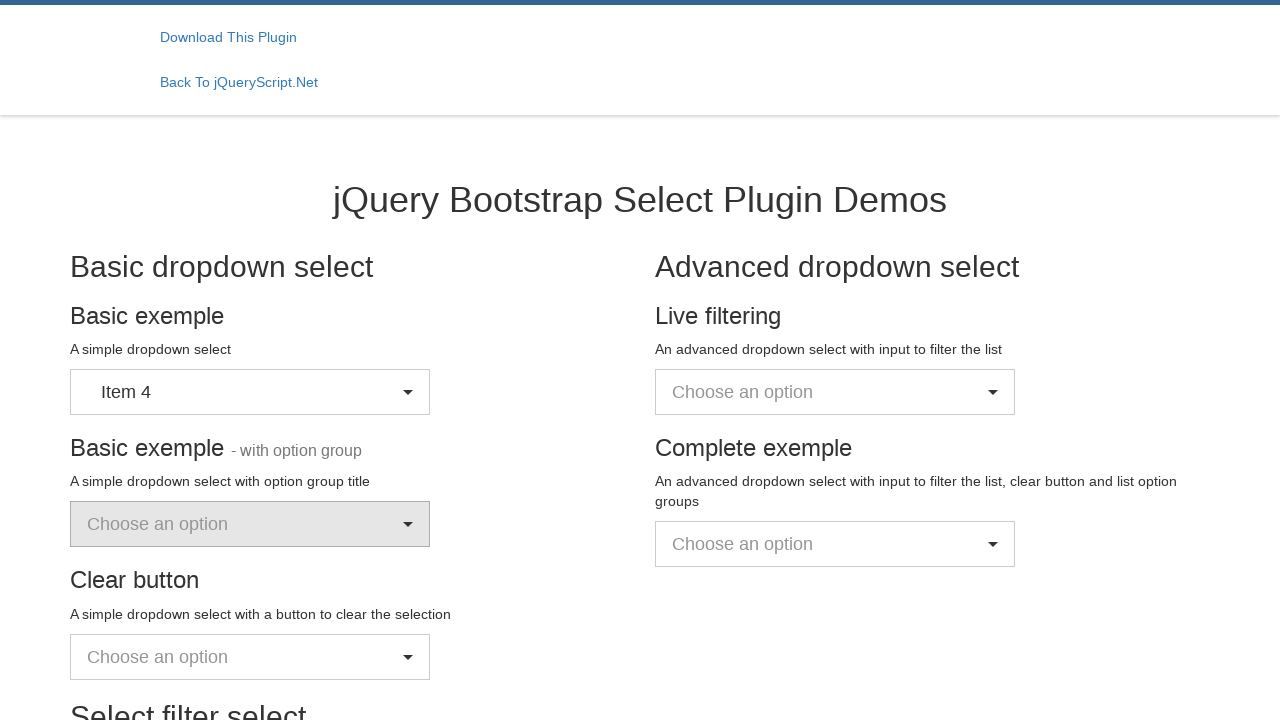